Tests the 7-11 package shipping form by selecting a shipping value from a dropdown, entering a price amount, and clicking the next step button.

Starting URL: https://myship2.7-11.com.tw/C2C/Page02

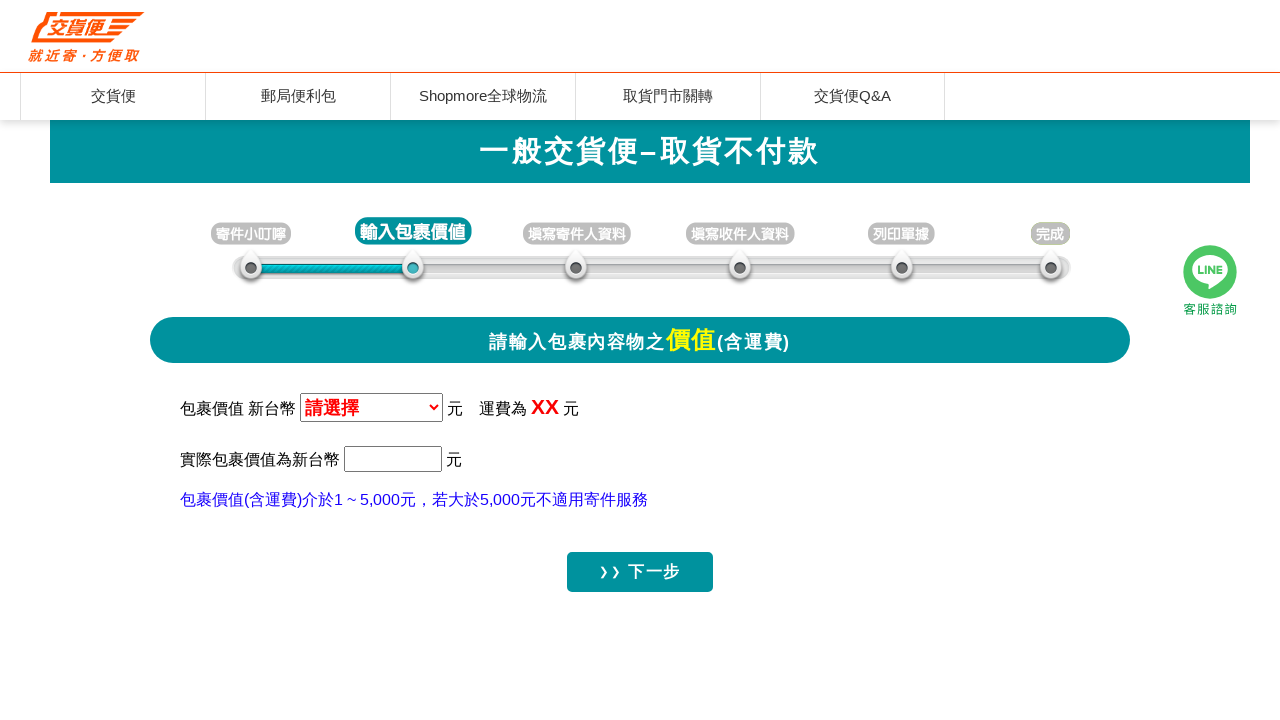

Next step button is visible and page is ready
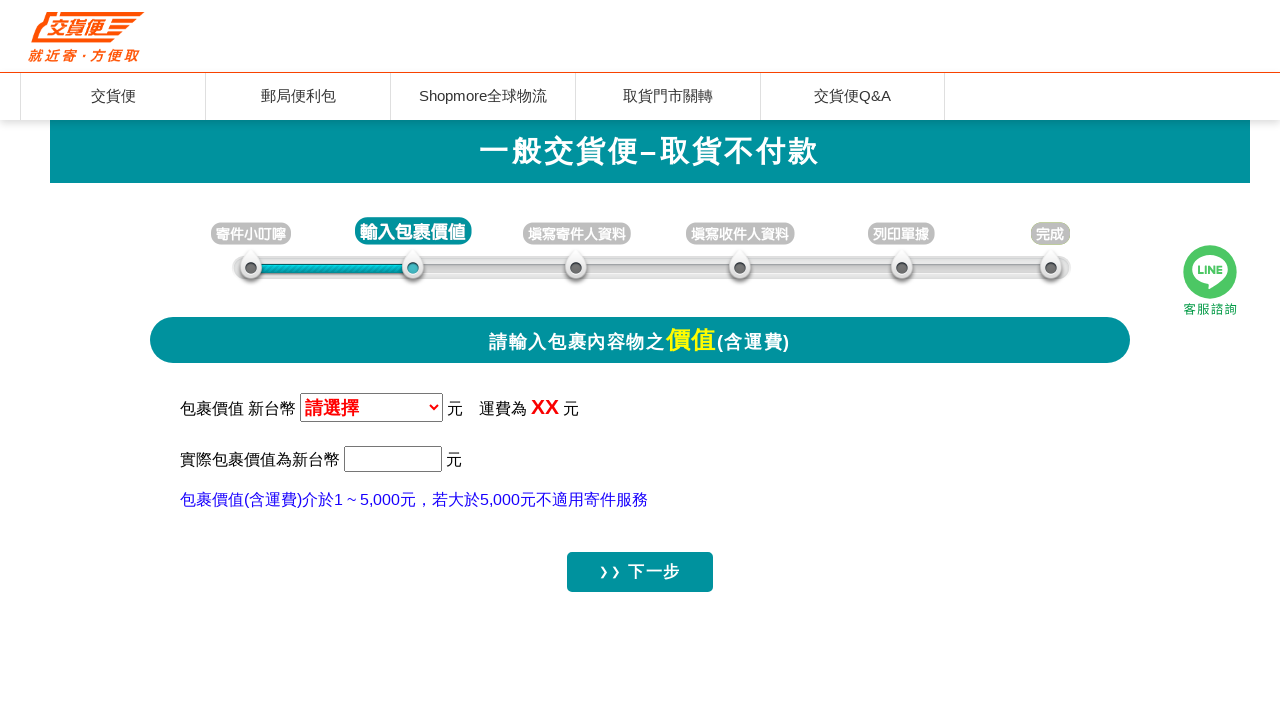

Clicked on shipping value dropdown to open it at (372, 408) on #shippingValue
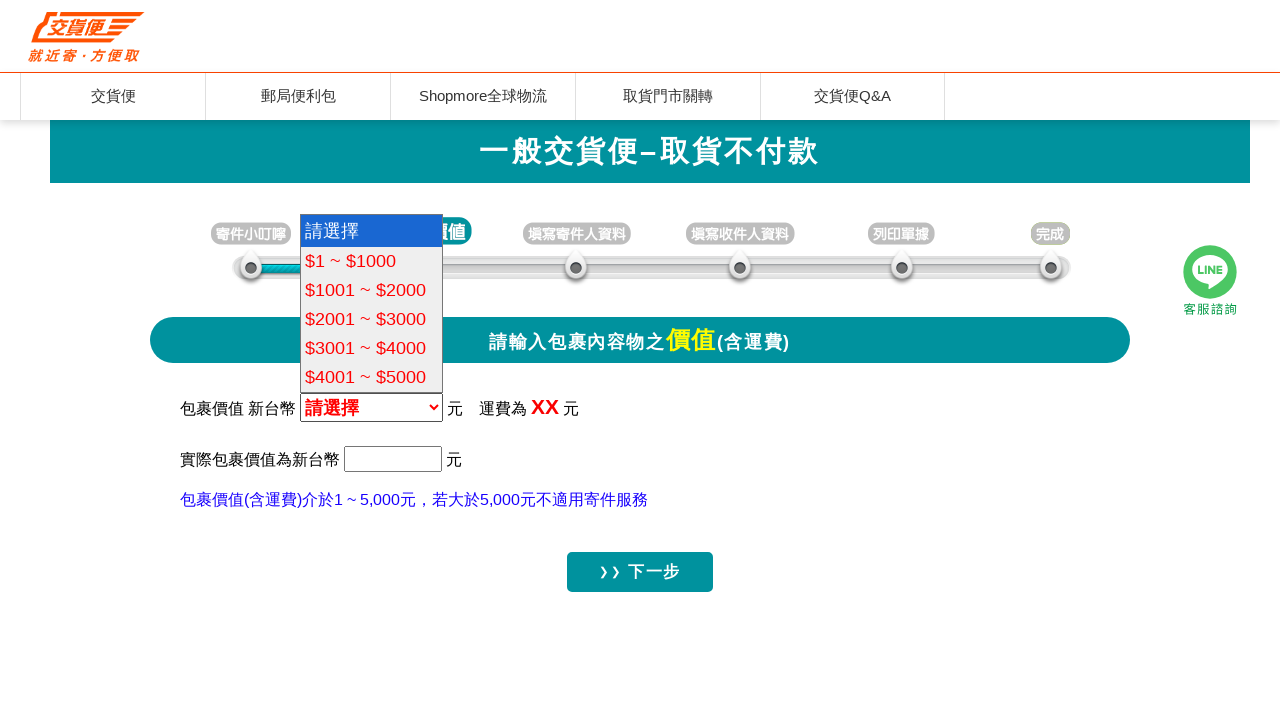

Selected shipping value option 1000 from dropdown on #shippingValue
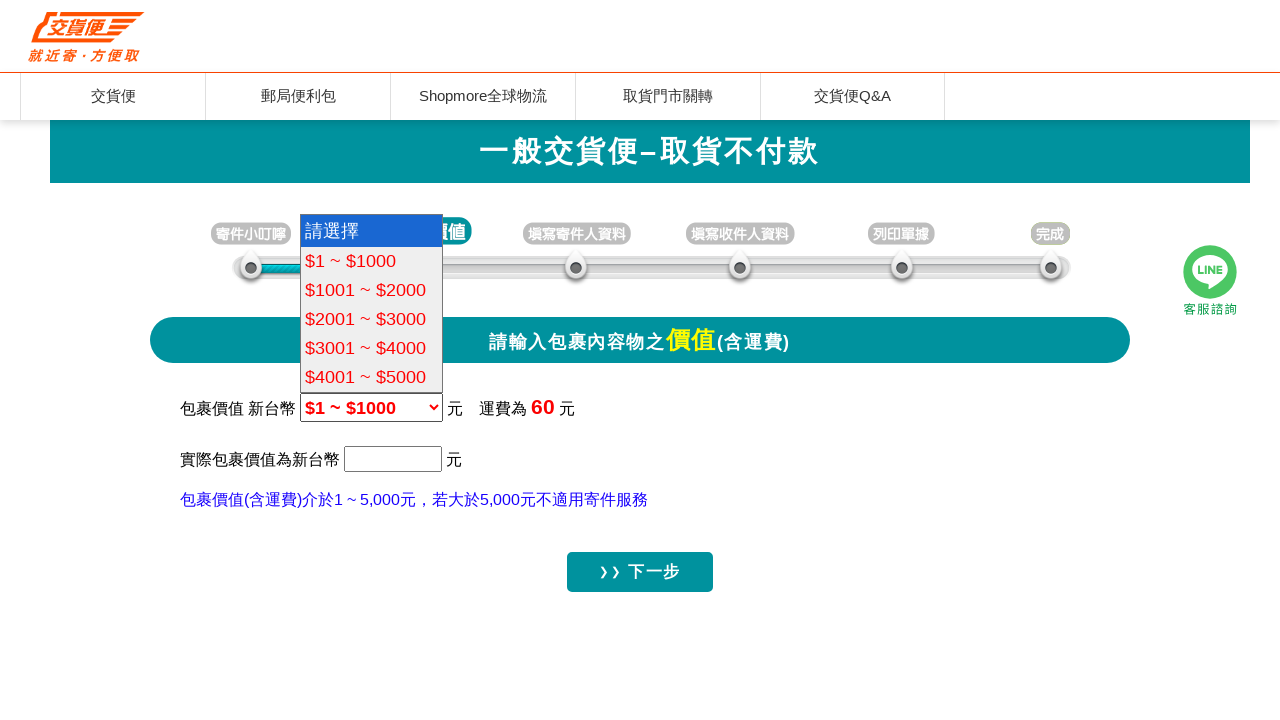

Entered 1000 as the order amount on #orderAmount
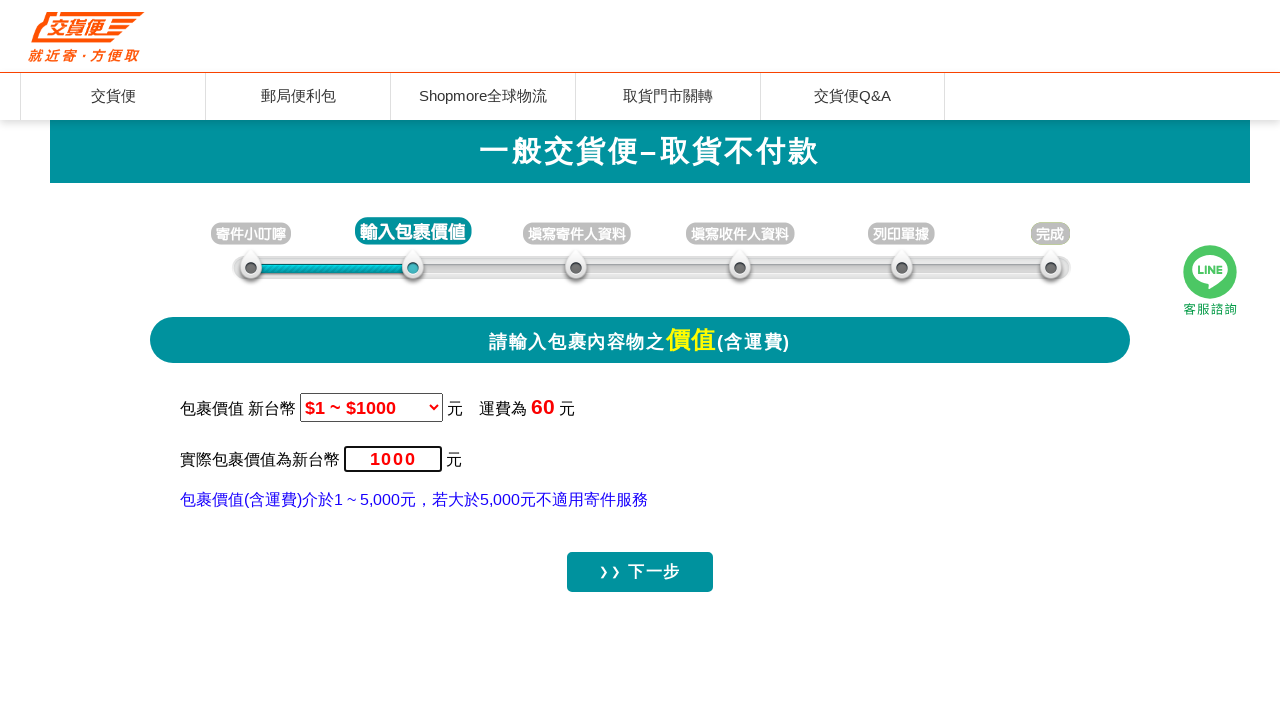

Clicked next step button to proceed to the next page at (640, 572) on #nextStep
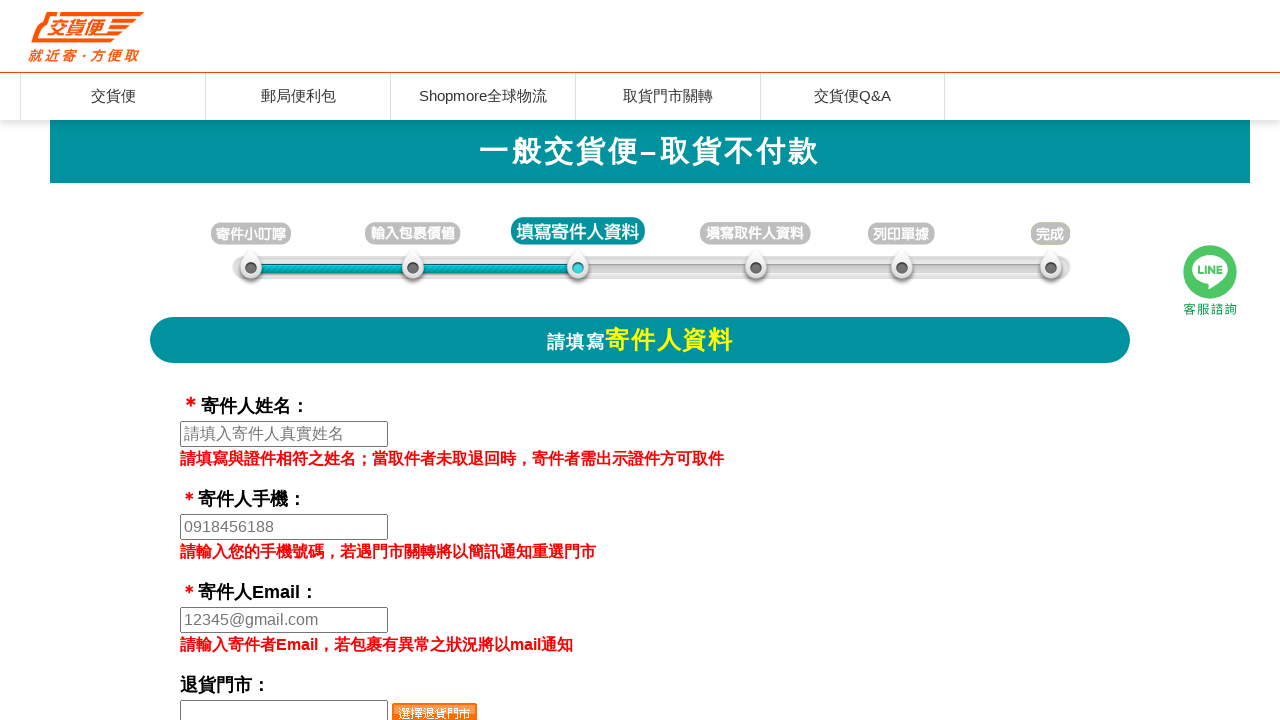

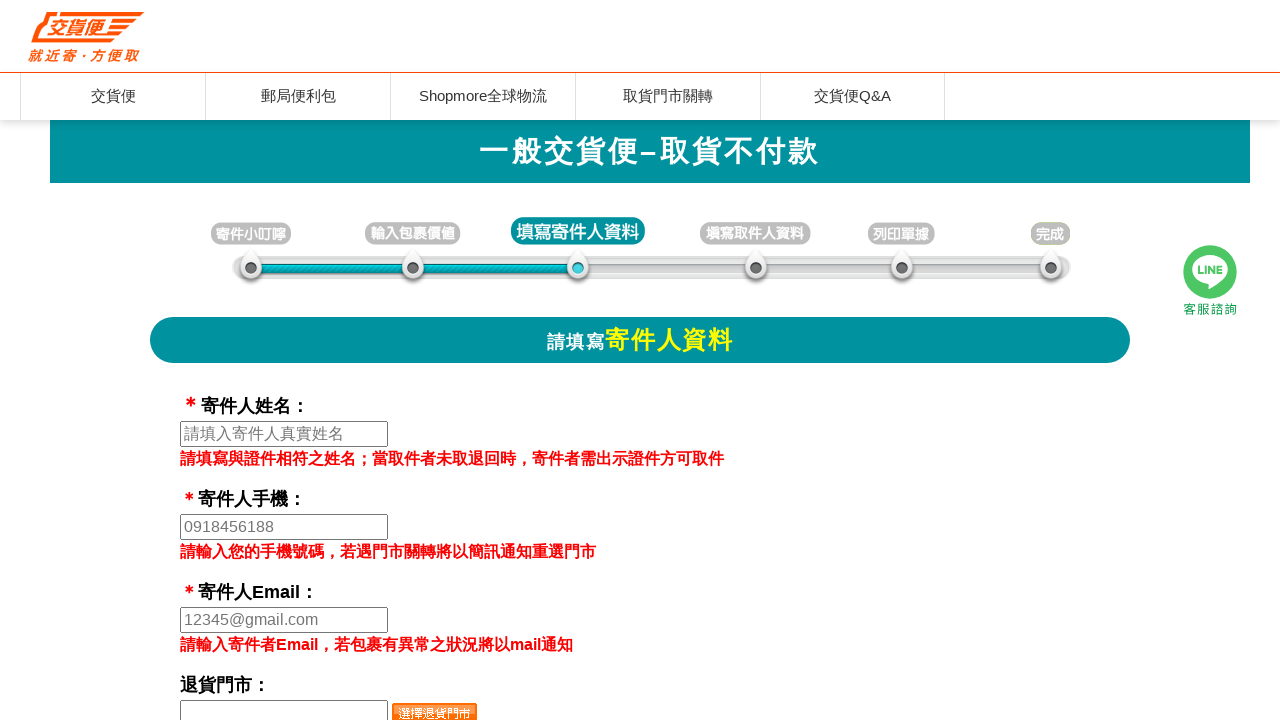